Tests the cinema website's filtering functionality by selecting options from multiple dropdown menus (date, location, movie, format, and showtimes) to navigate through available movie listings.

Starting URL: https://cinemas.com.ni/

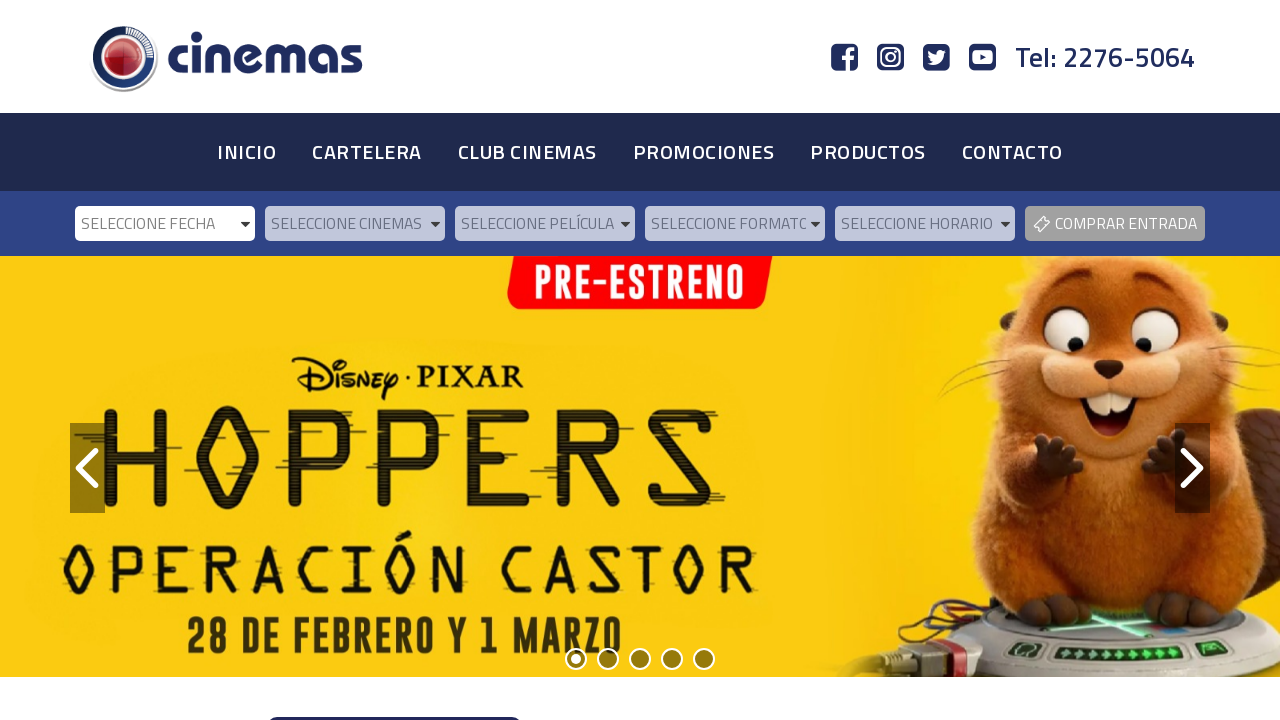

Date dropdown selector loaded
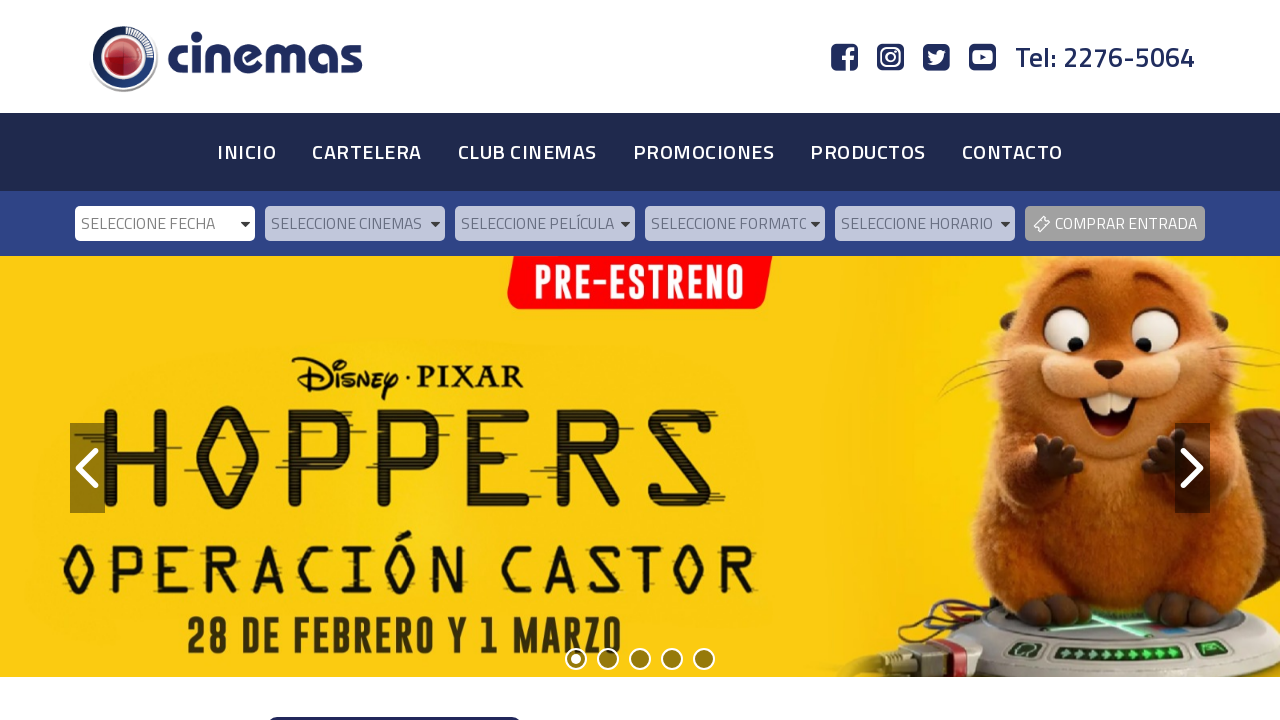

Selected first available date from date dropdown on #cnm_all_date_desktop
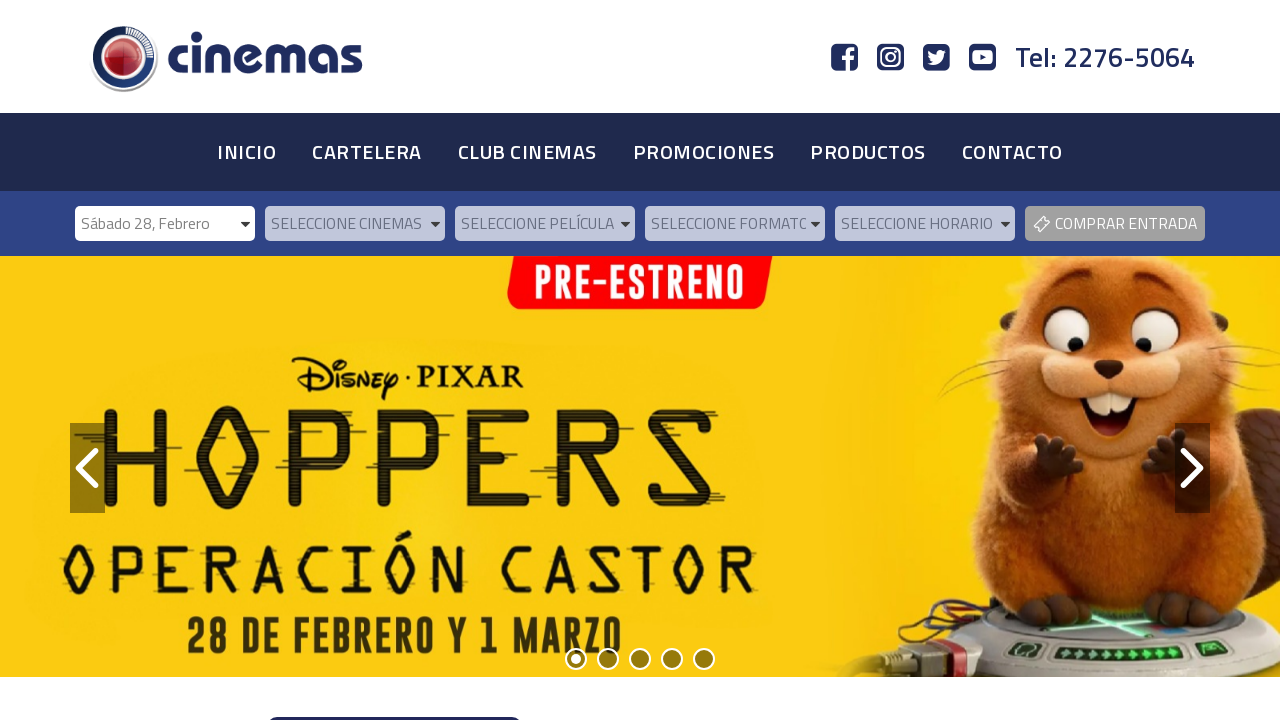

Waited for page to update after date selection
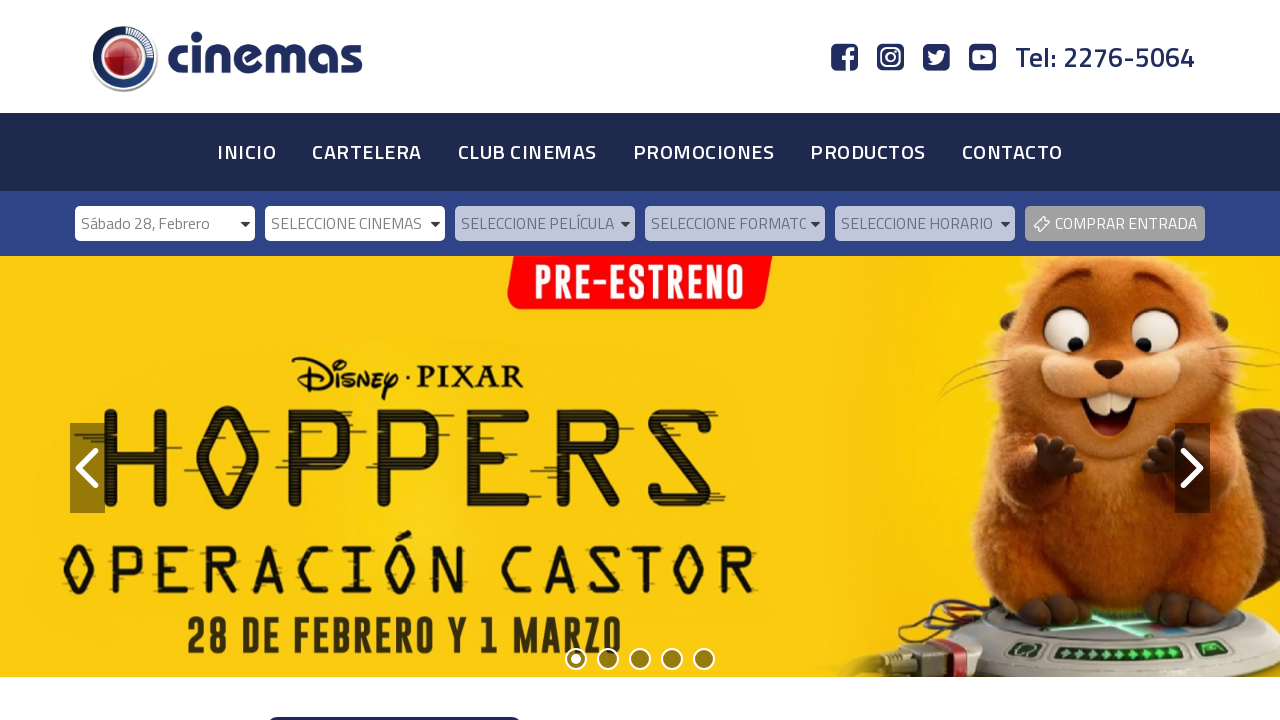

Location dropdown selector loaded
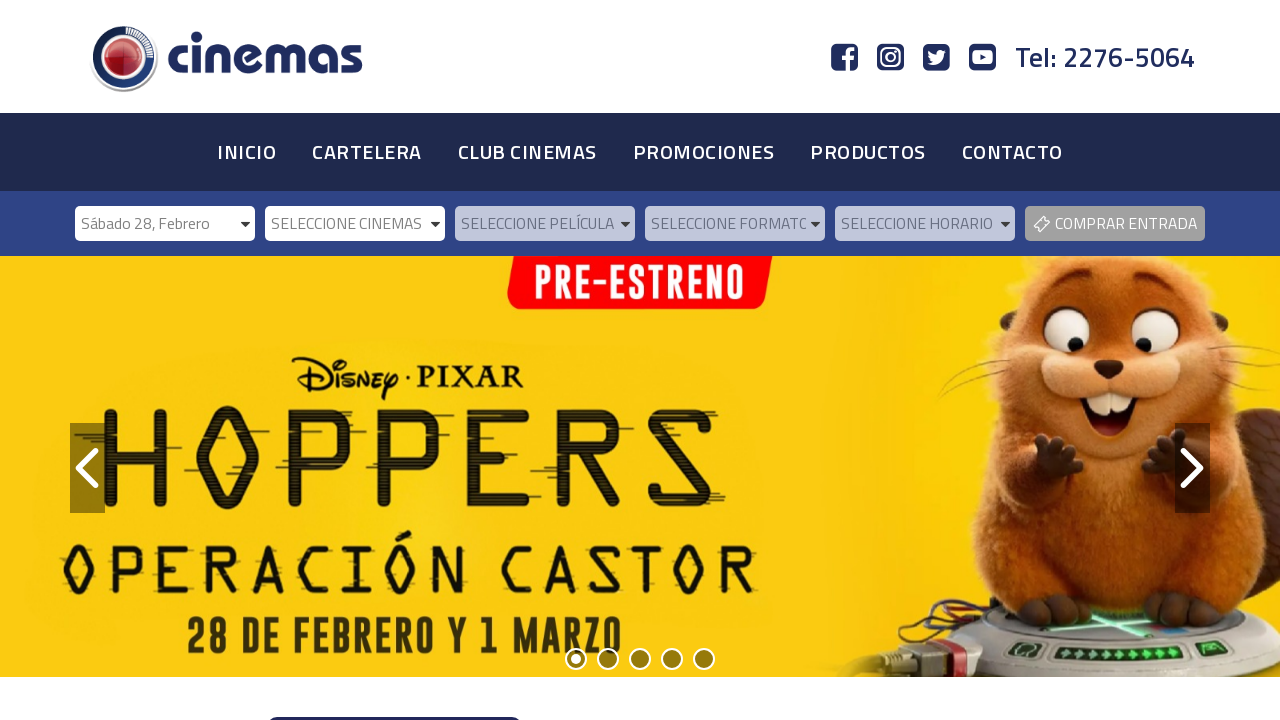

Selected first available location from location dropdown on #cnm_local_desktop
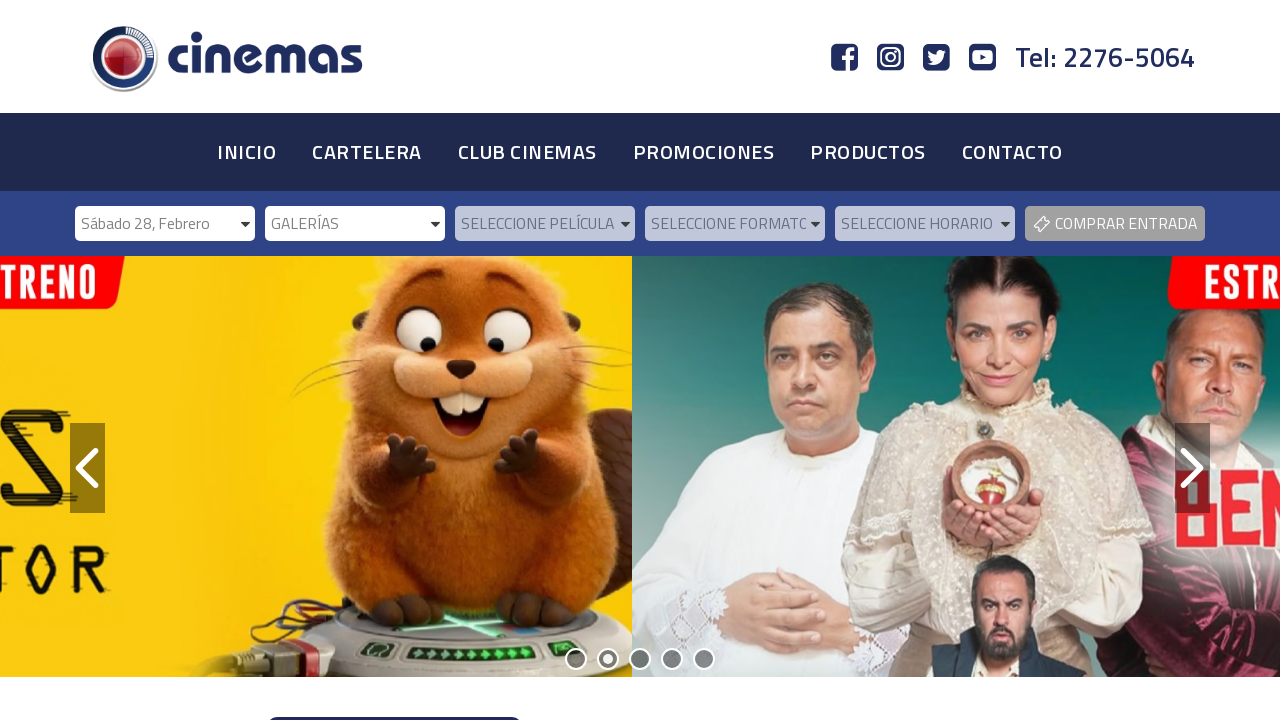

Waited for page to update after location selection
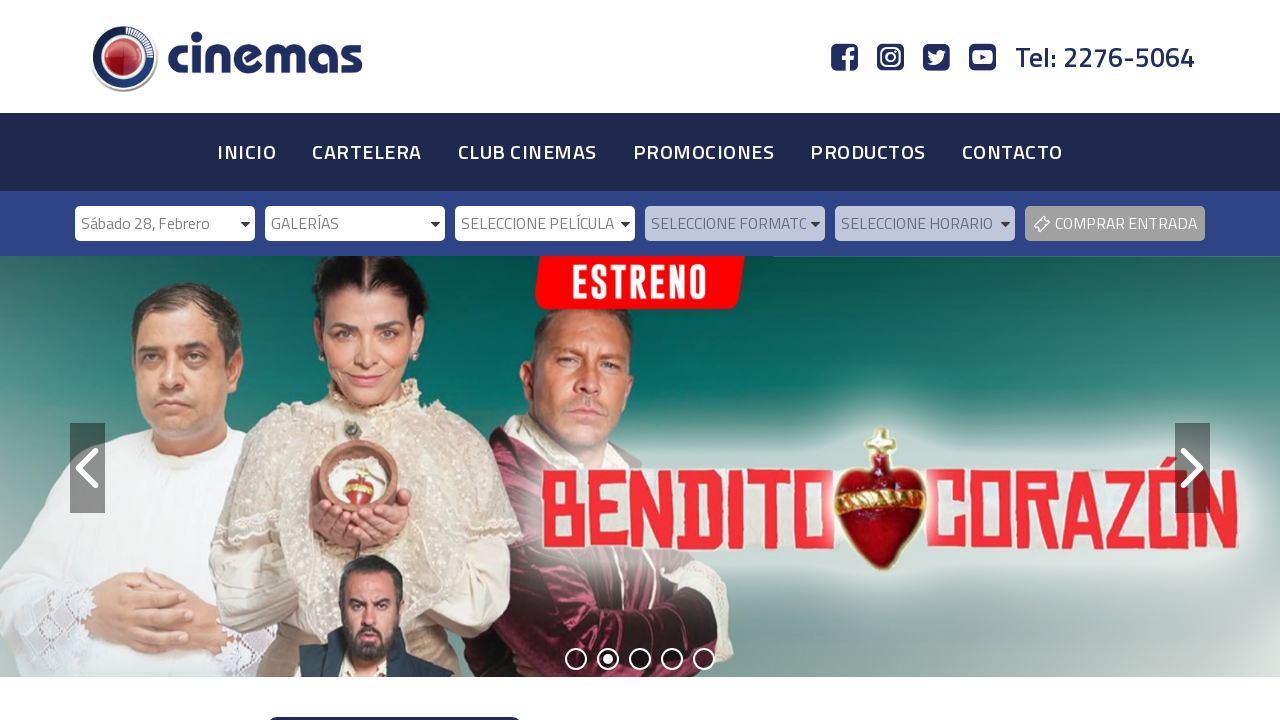

Movie dropdown selector loaded
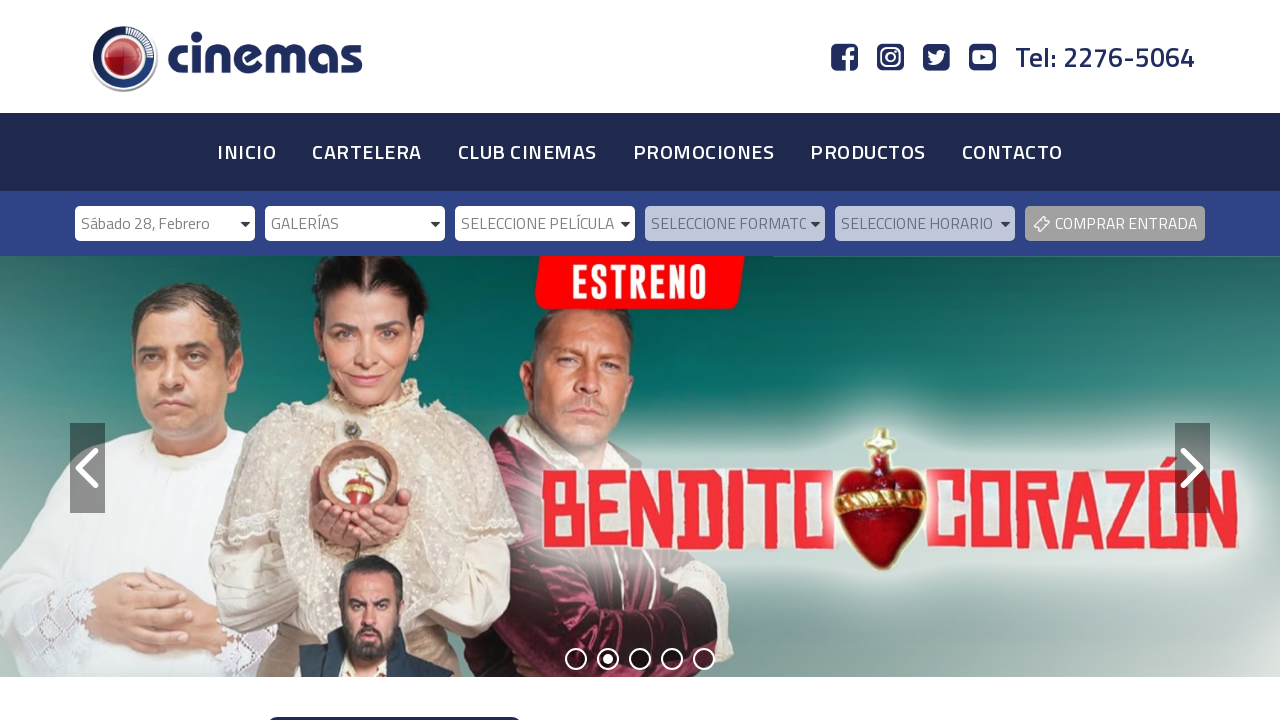

Selected first available movie from movie dropdown on #cnm_peliculas_desktop
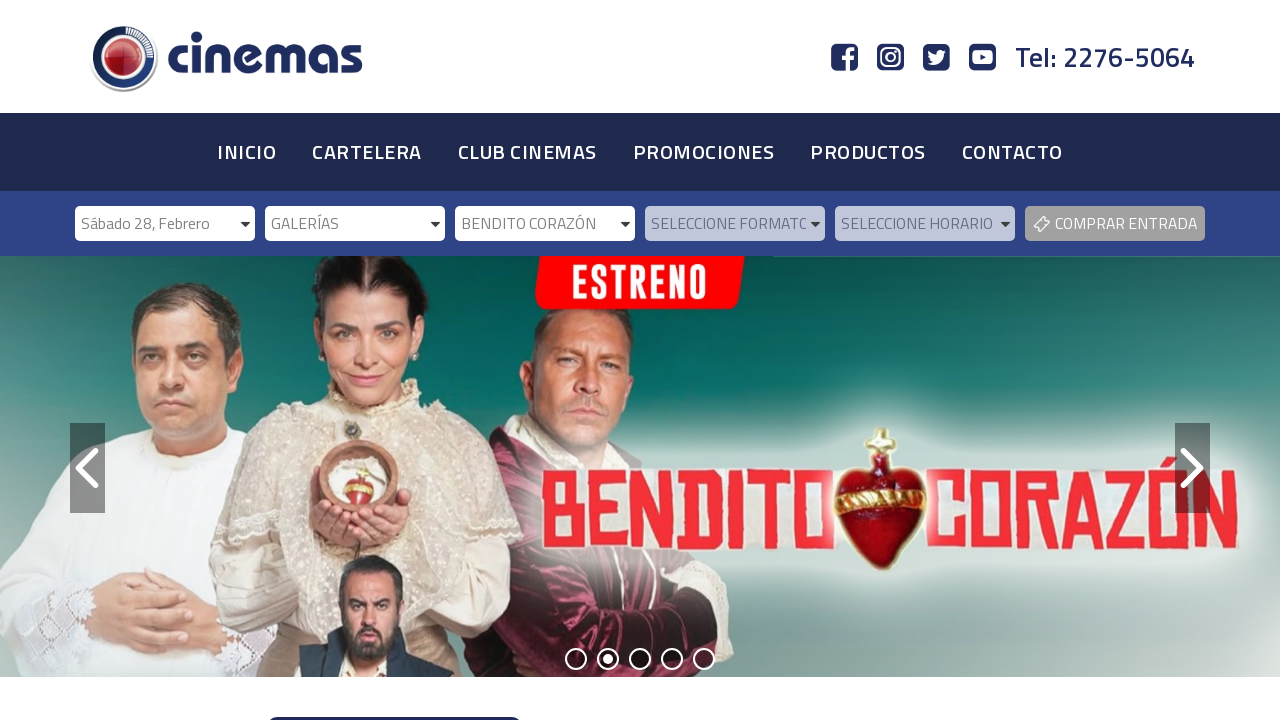

Waited for page to update after movie selection
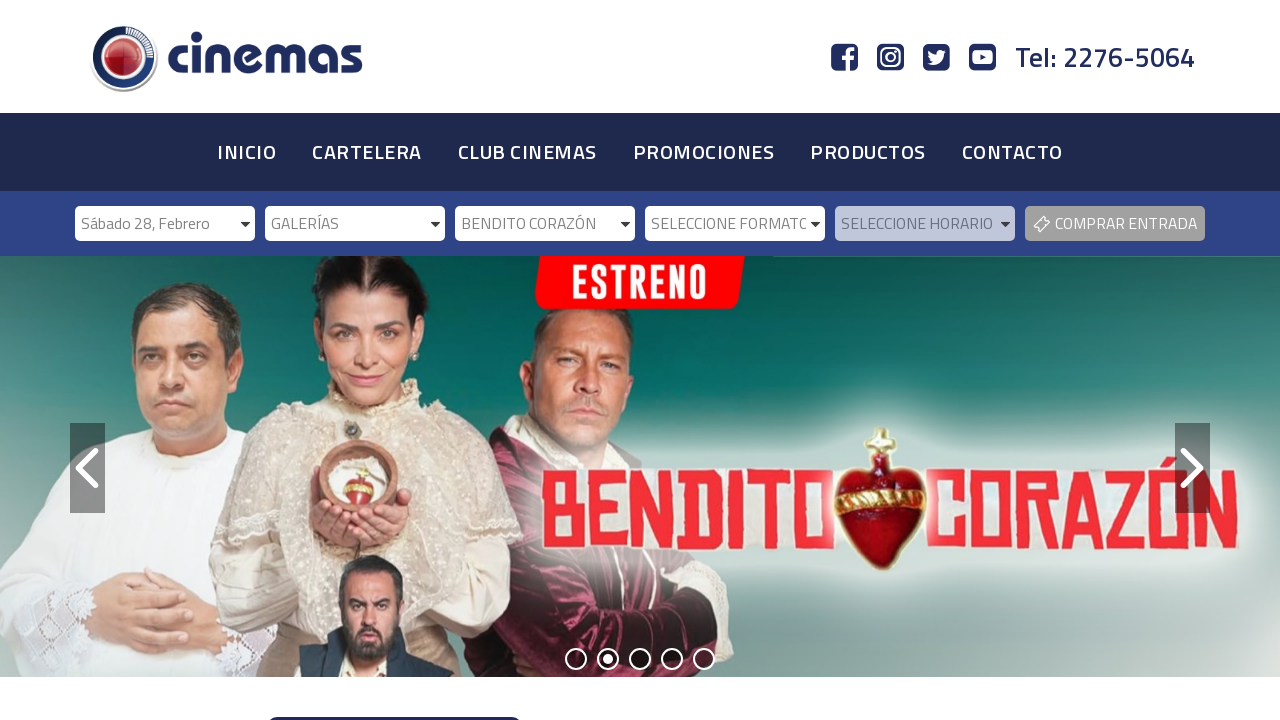

Format dropdown selector loaded
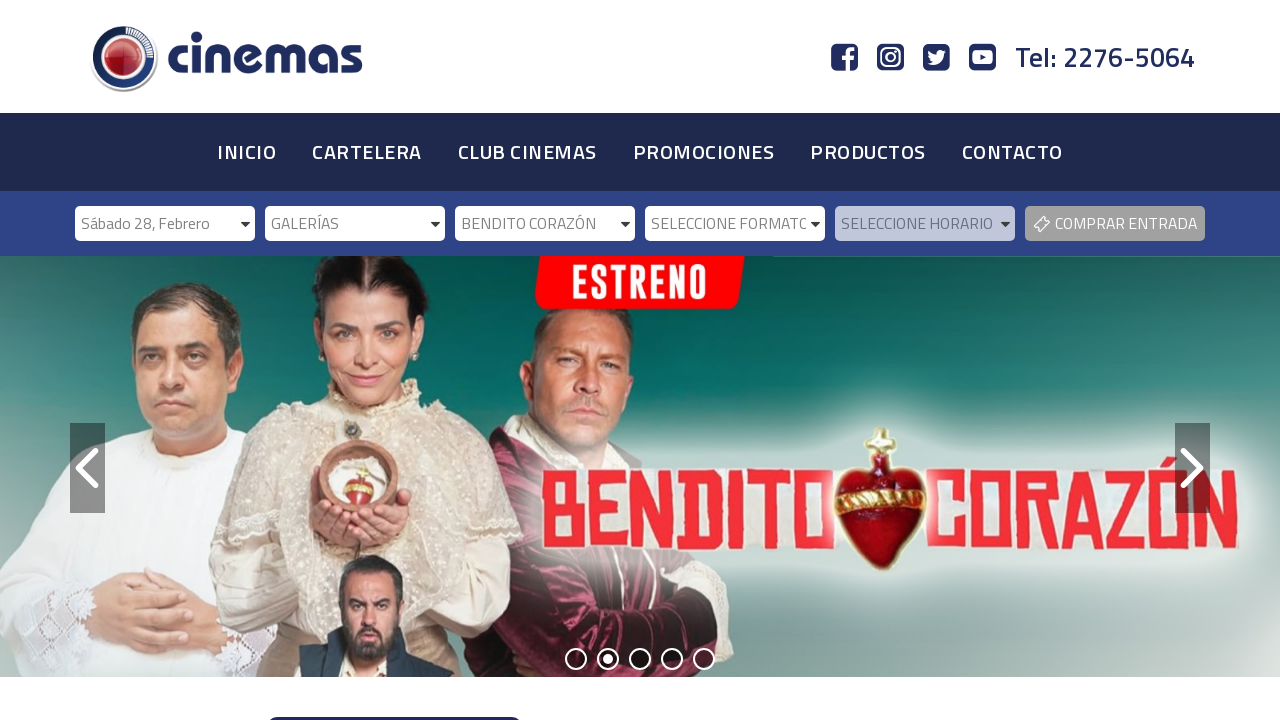

Selected first available format from format dropdown on #cnm_formato_desktop
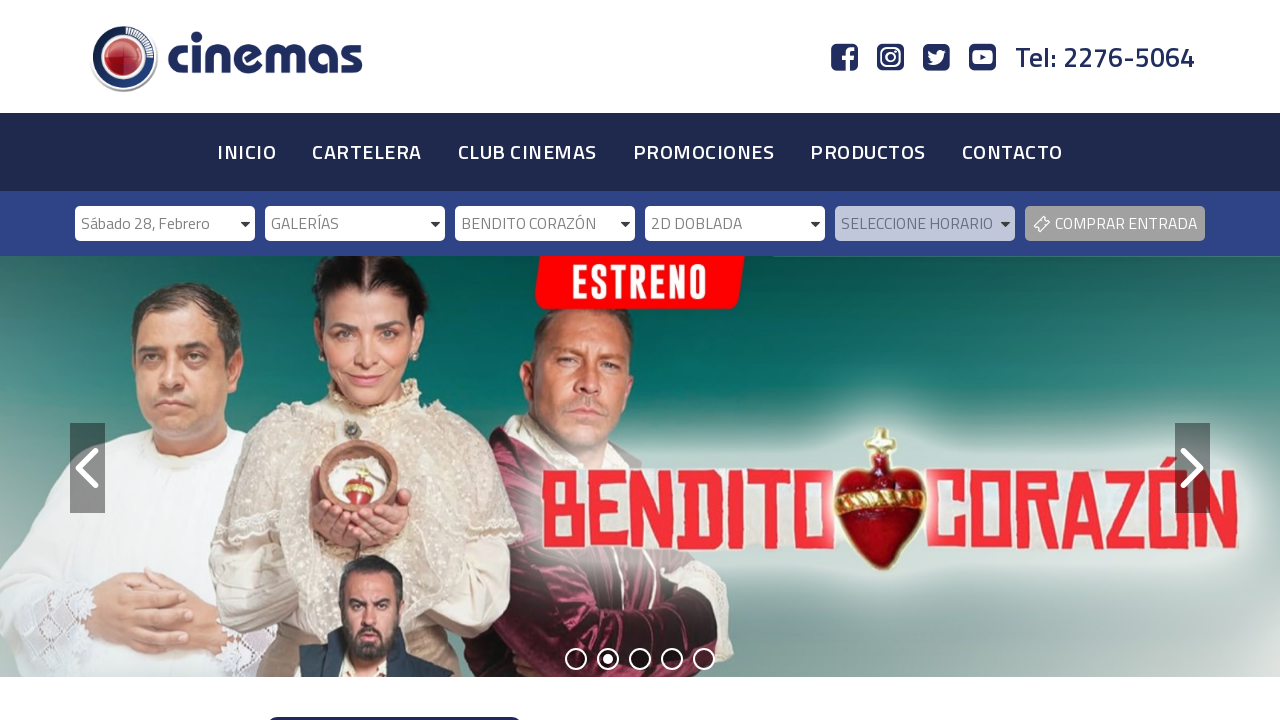

Waited for page to update after format selection
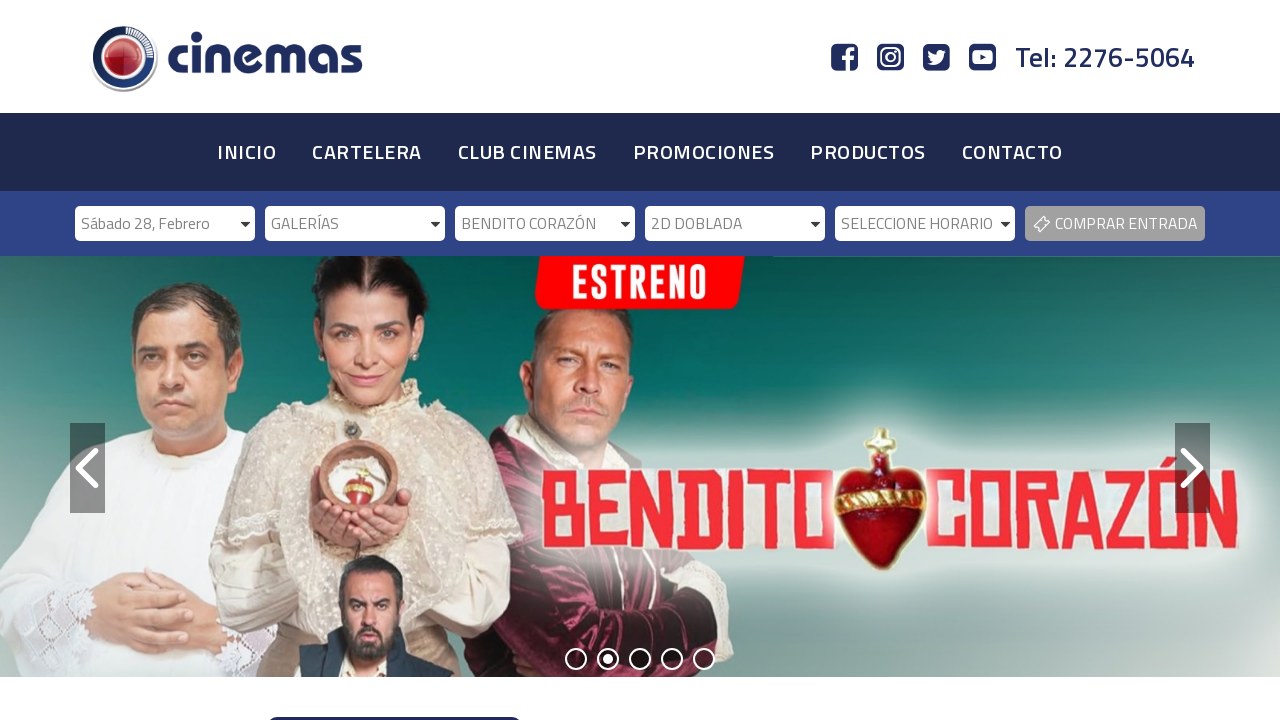

Showtime dropdown selector loaded
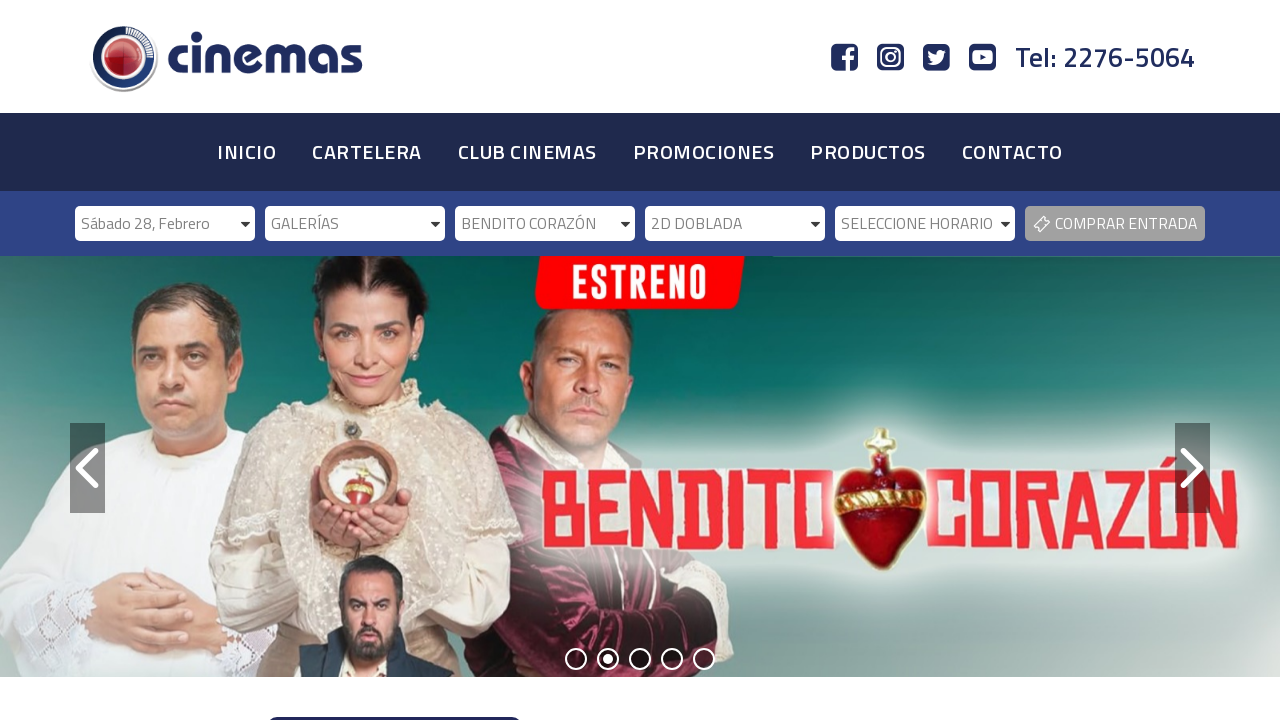

Selected first available showtime from showtimes dropdown on #cnm_horarios_desktop
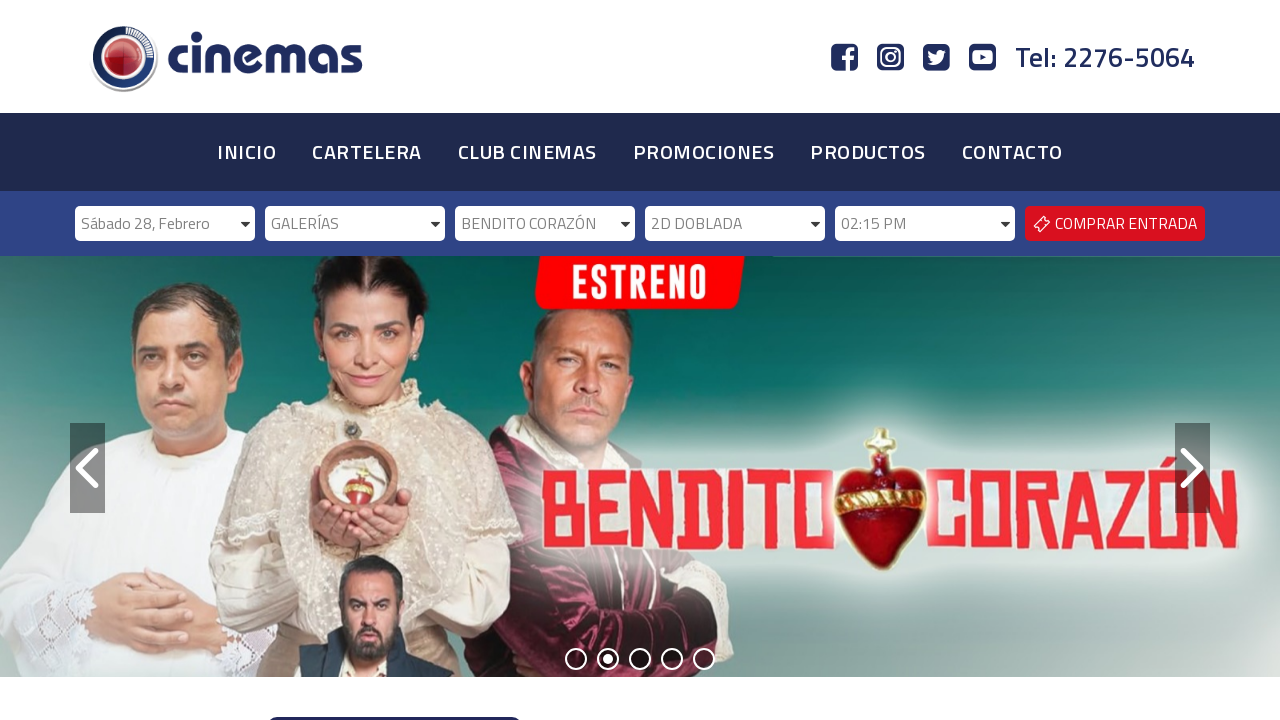

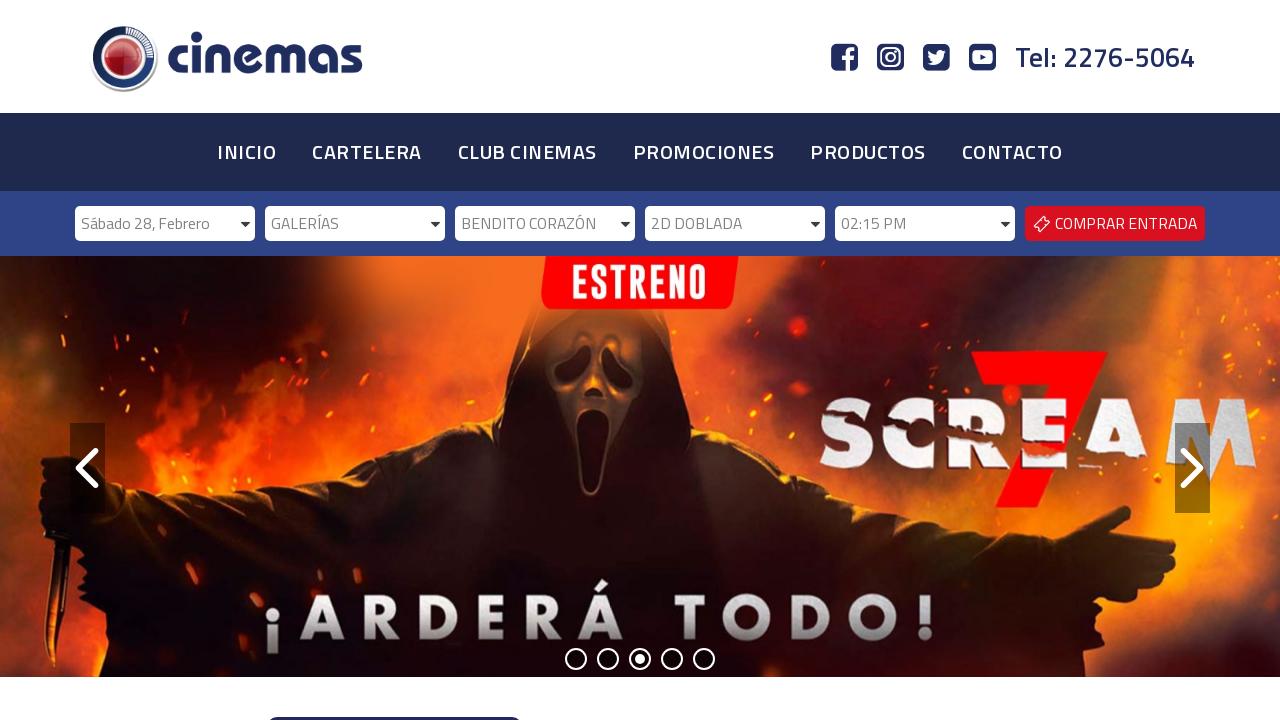